Verifies that the page title is "DEPI Todos" and that the main heading "DEPI-2 TODOS" is displayed on the homepage

Starting URL: https://todo-testing.tarqim.info

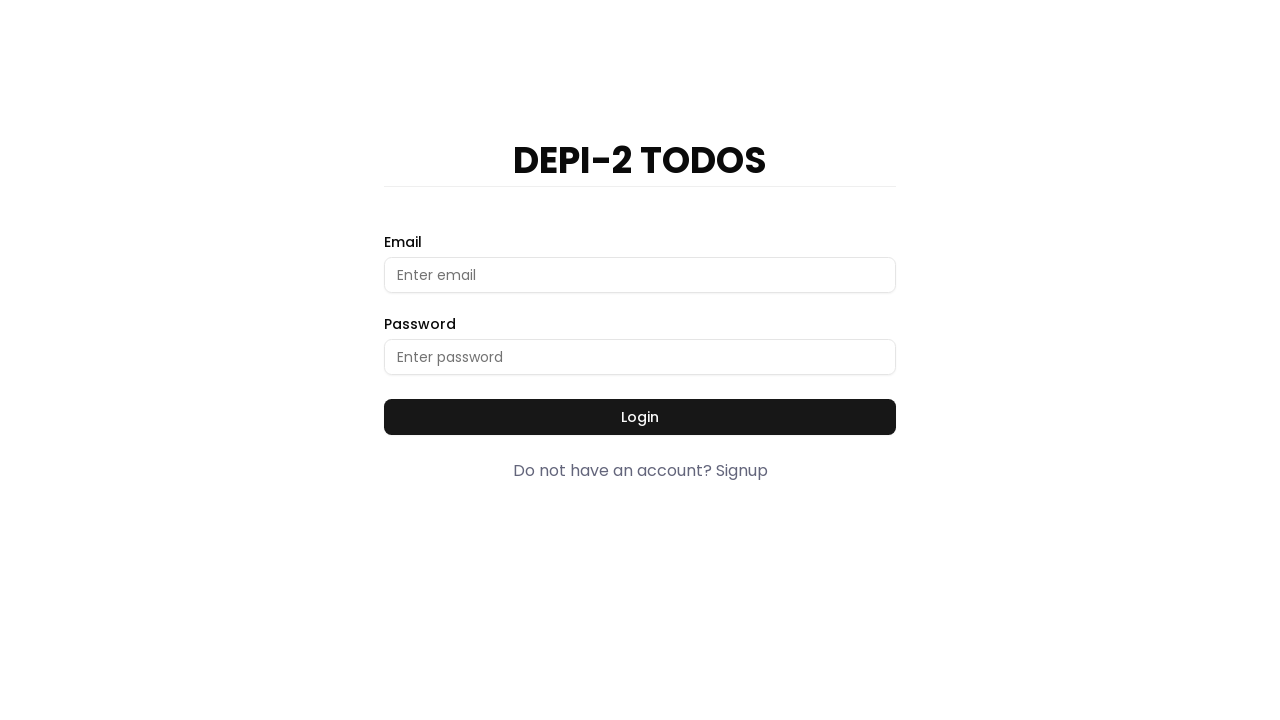

Navigated to homepage at https://todo-testing.tarqim.info
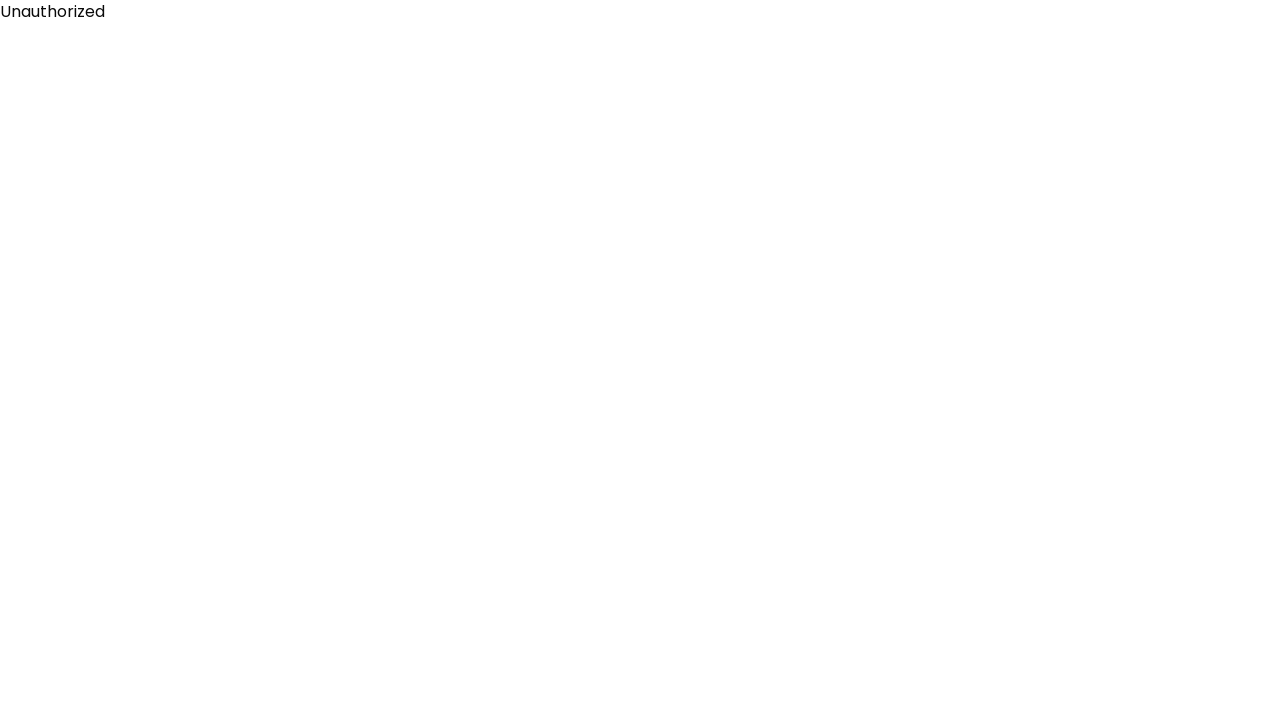

Verified page title is 'DEPI Todos'
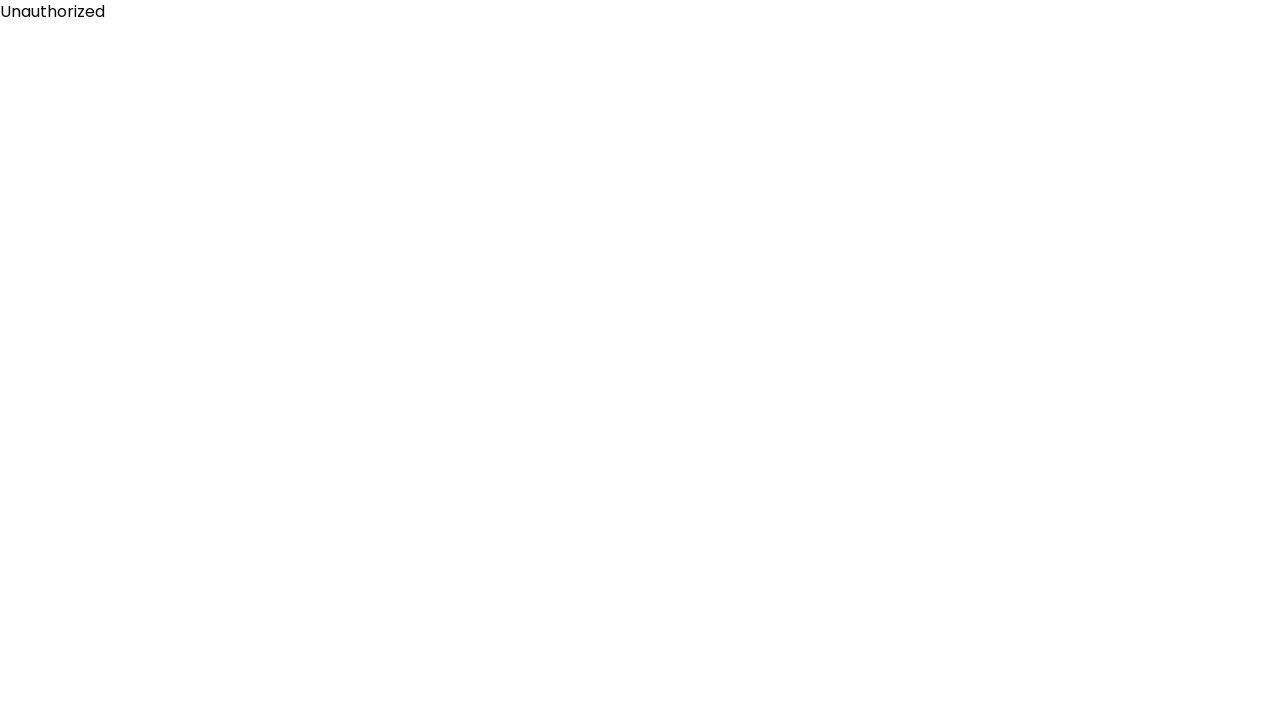

Located main heading element with XPath //h1[text()='DEPI-2 TODOS']
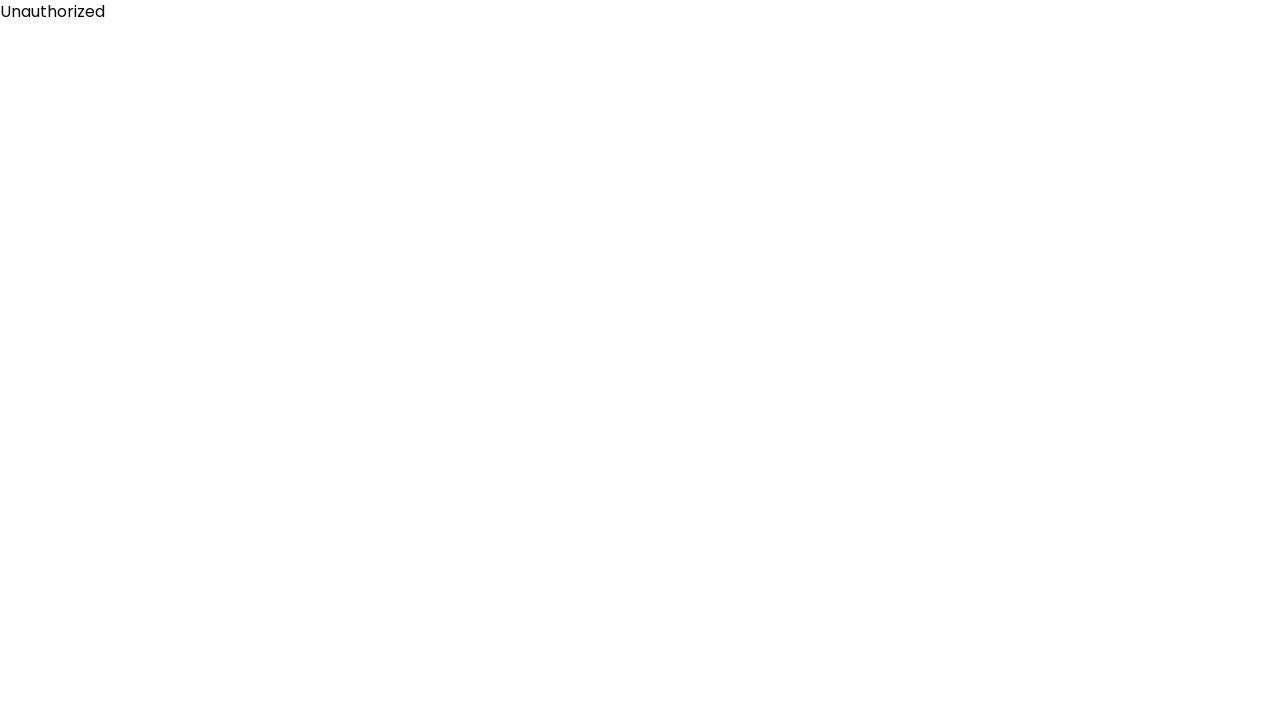

Main heading 'DEPI-2 TODOS' is now visible on the page
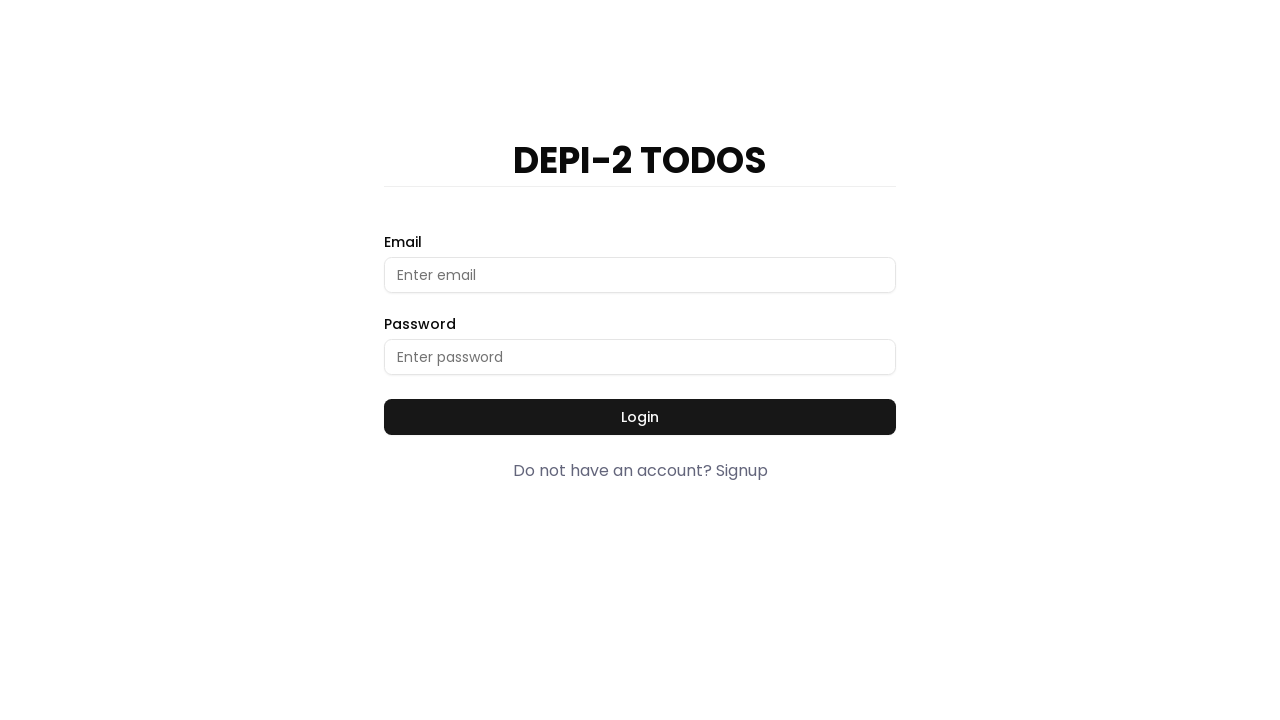

Verified main heading text content is 'DEPI-2 TODOS'
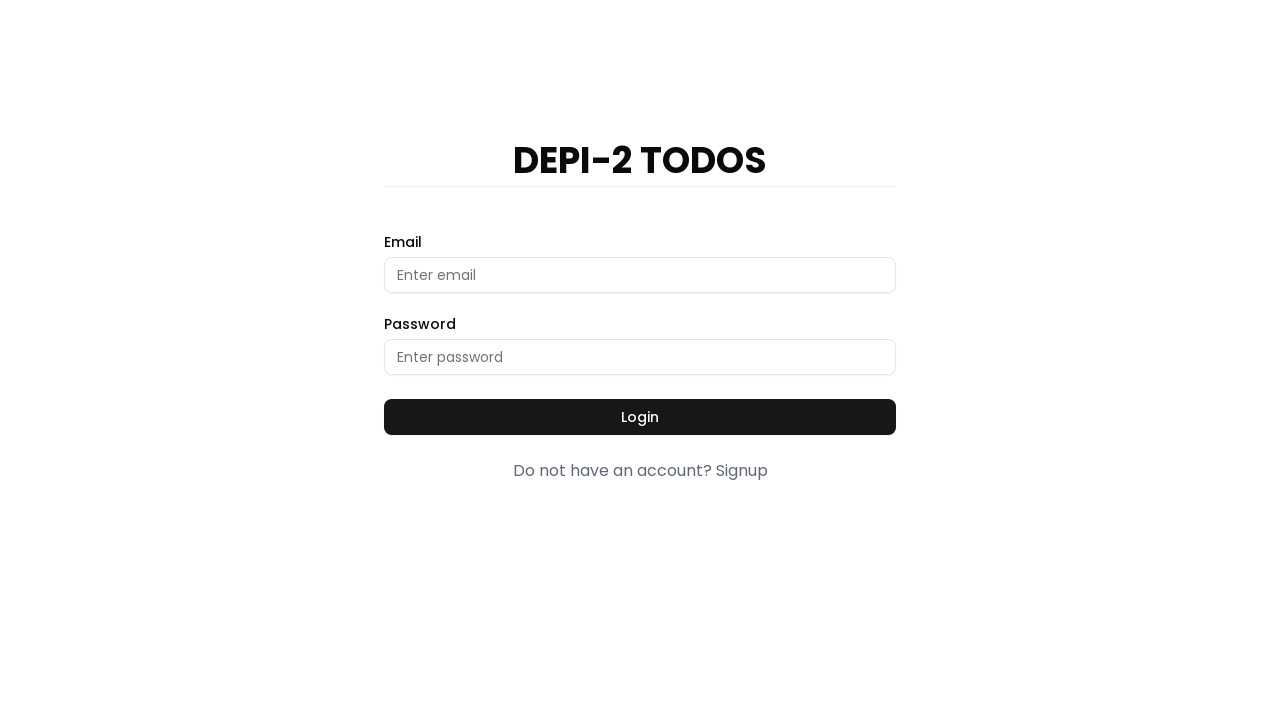

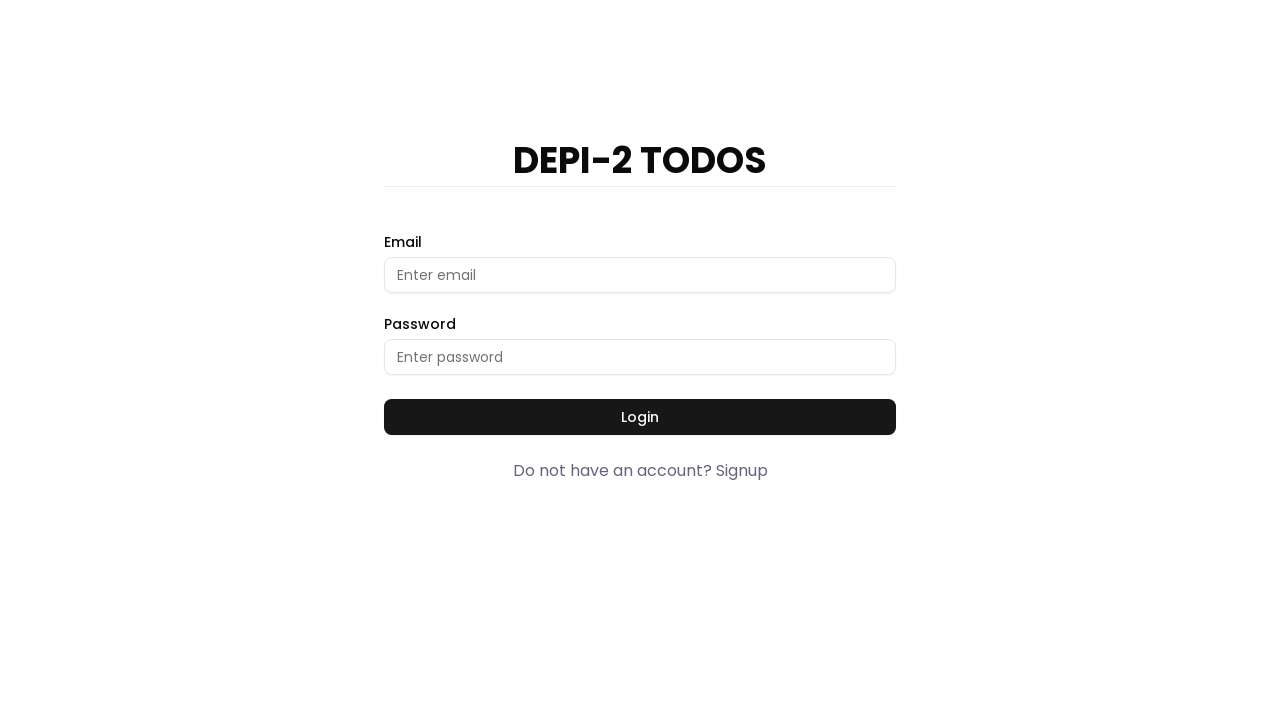